Navigates to a Japanese horse racing database search page and clicks a track filter checkbox to select track option 1

Starting URL: https://db.netkeiba.com/?pid=race_search_detail

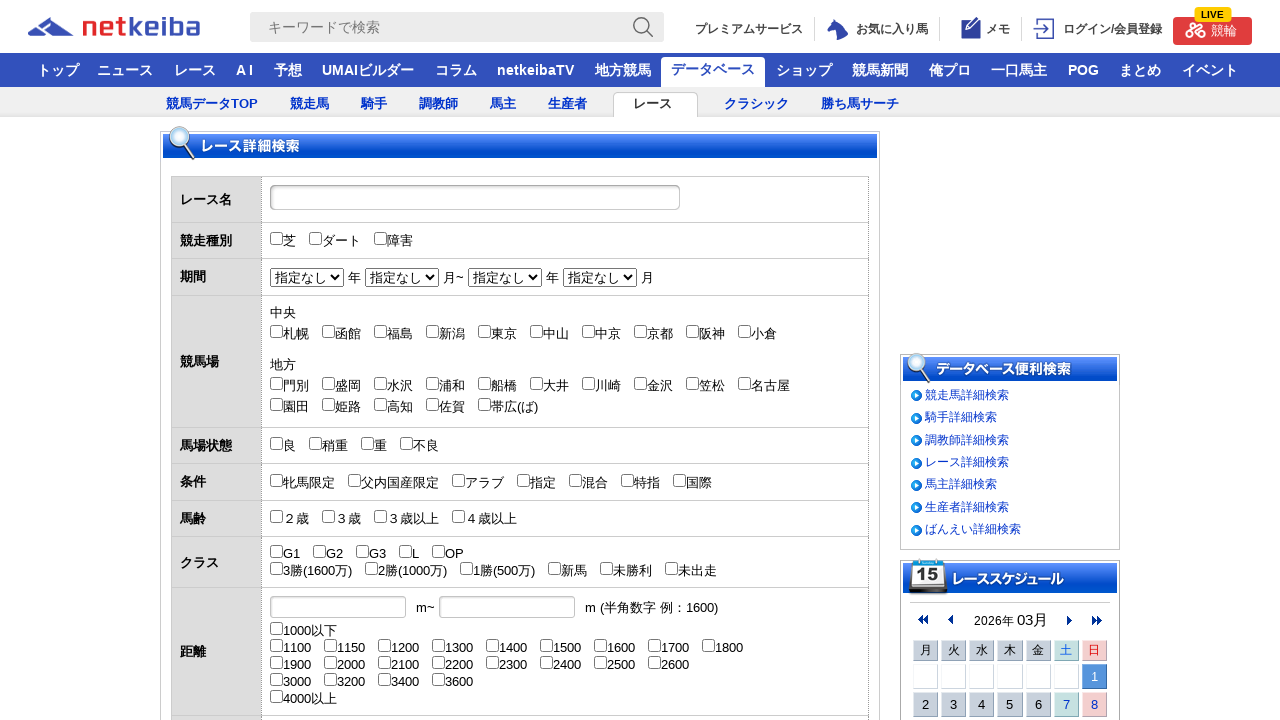

Waited for track filter checkbox (track 1) to load
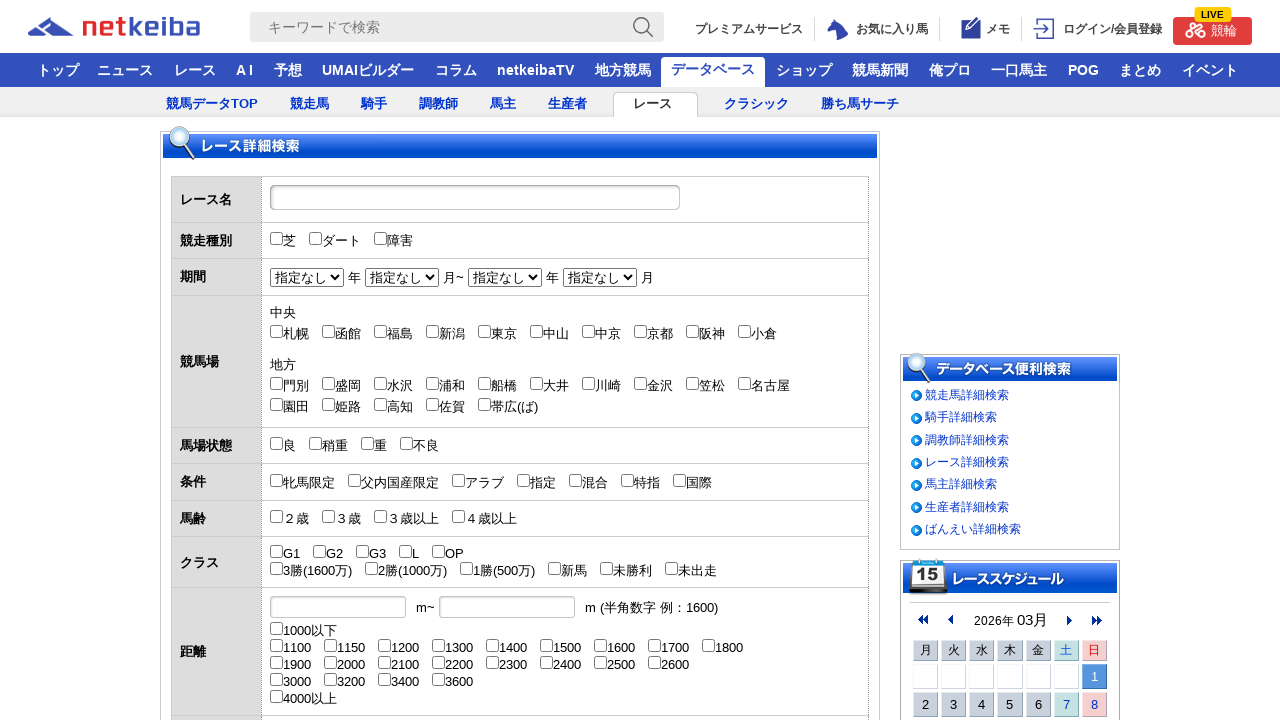

Clicked track filter checkbox to select track option 1 at (276, 239) on xpath=//input[@id='check_track_1']
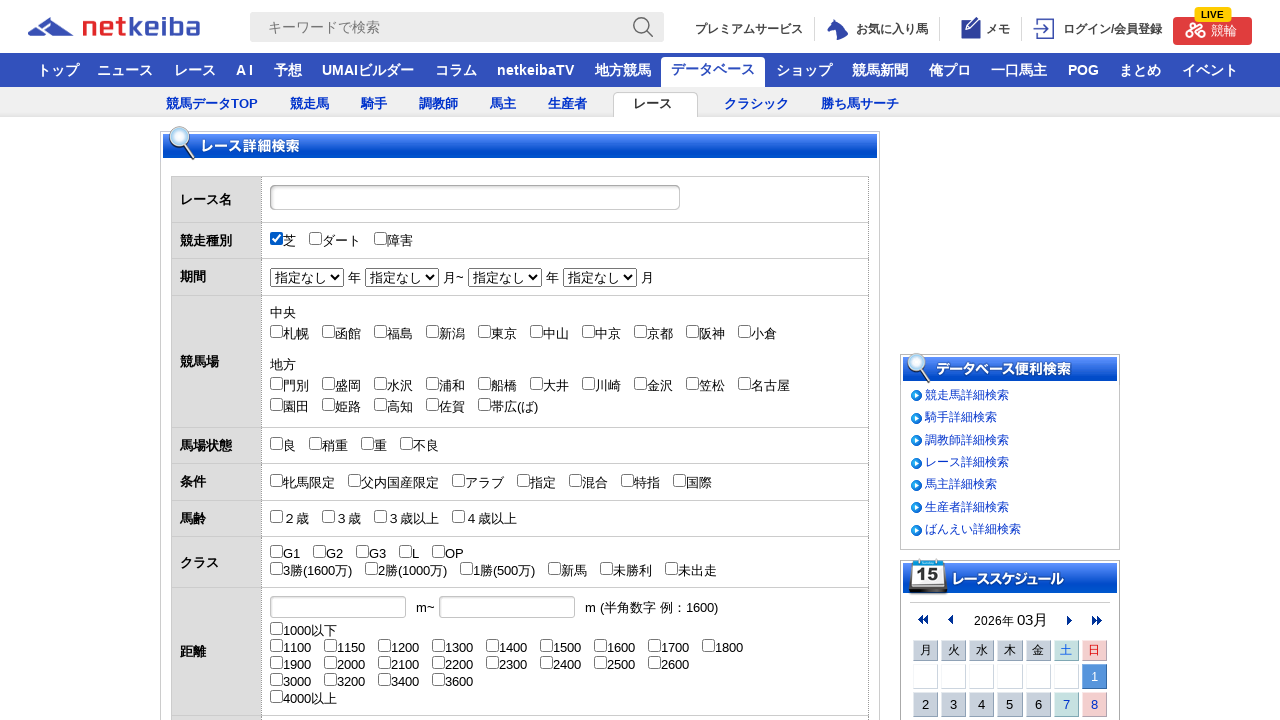

Waited for UI updates after clicking track checkbox
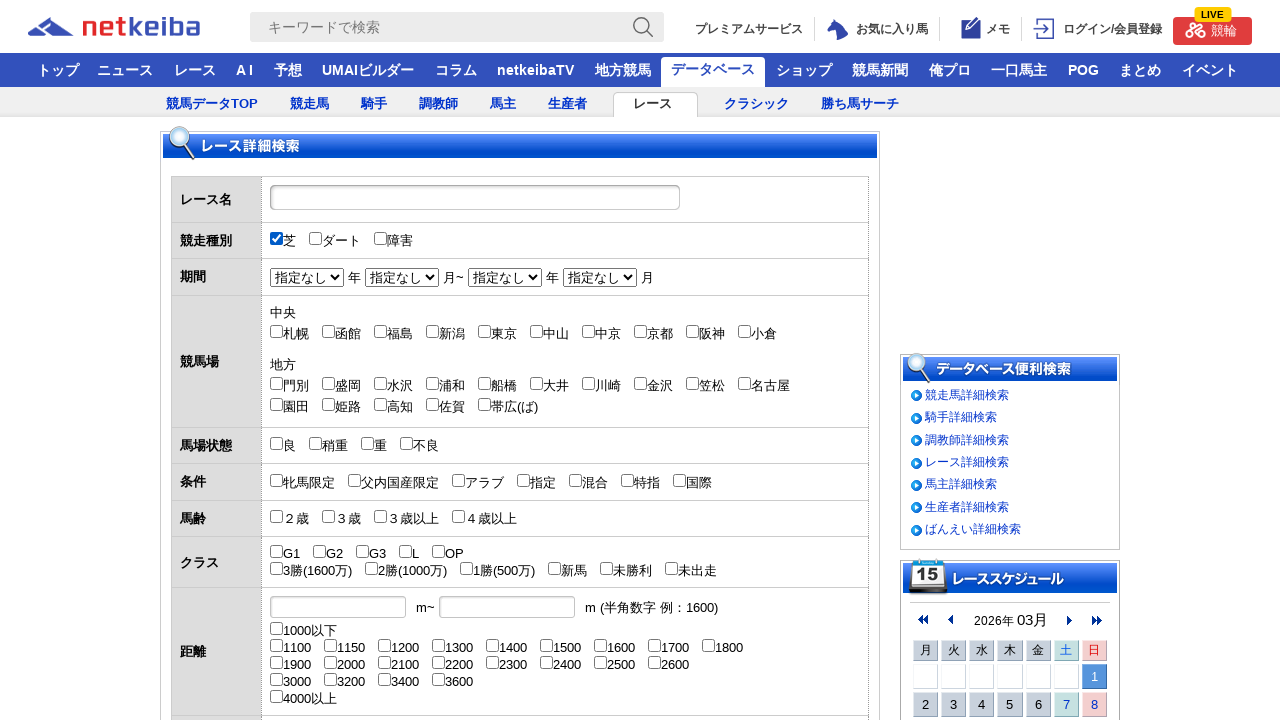

Verified track filter checkbox is still present on page
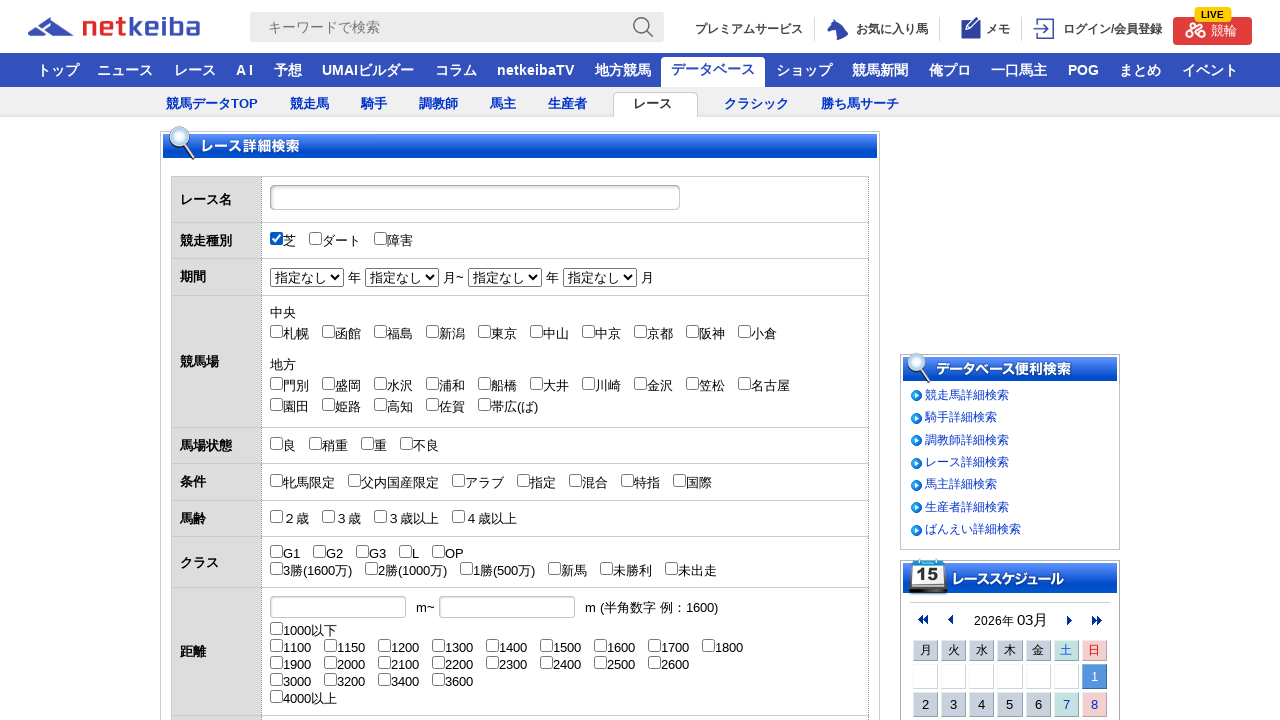

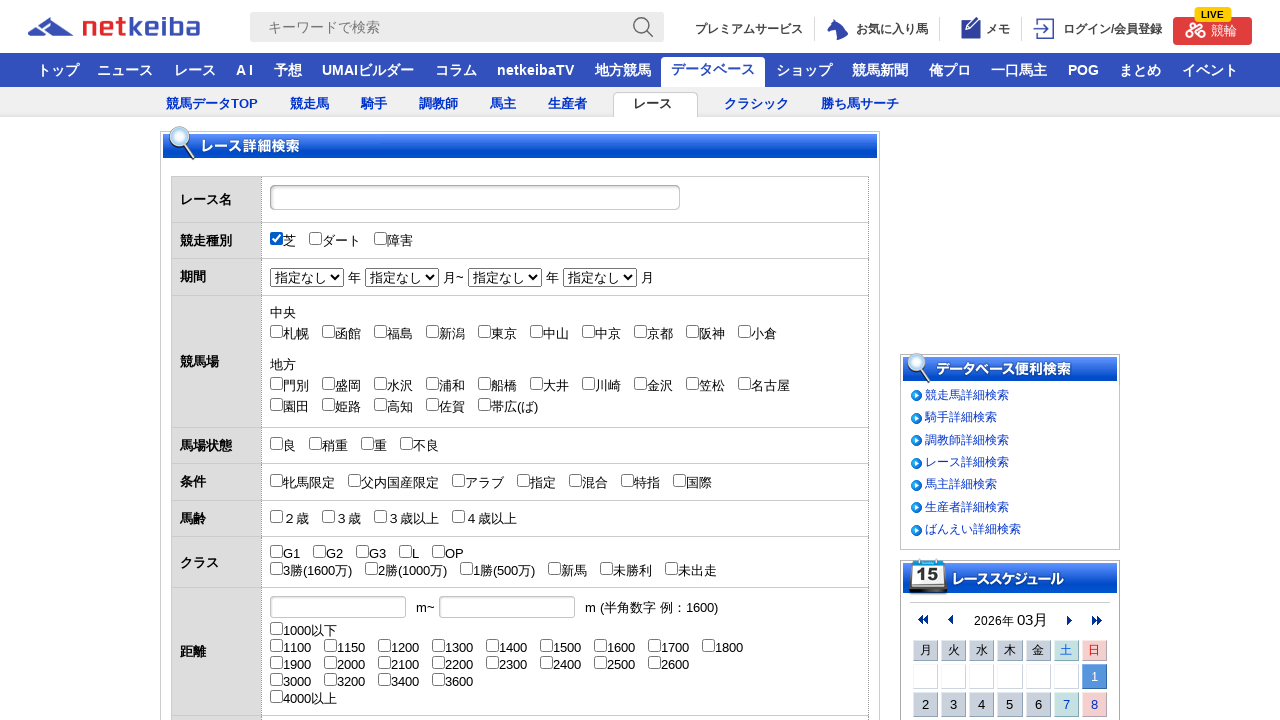